Tests dynamic content loading by clicking a start button and waiting for hidden content to become visible

Starting URL: https://the-internet.herokuapp.com/dynamic_loading/2

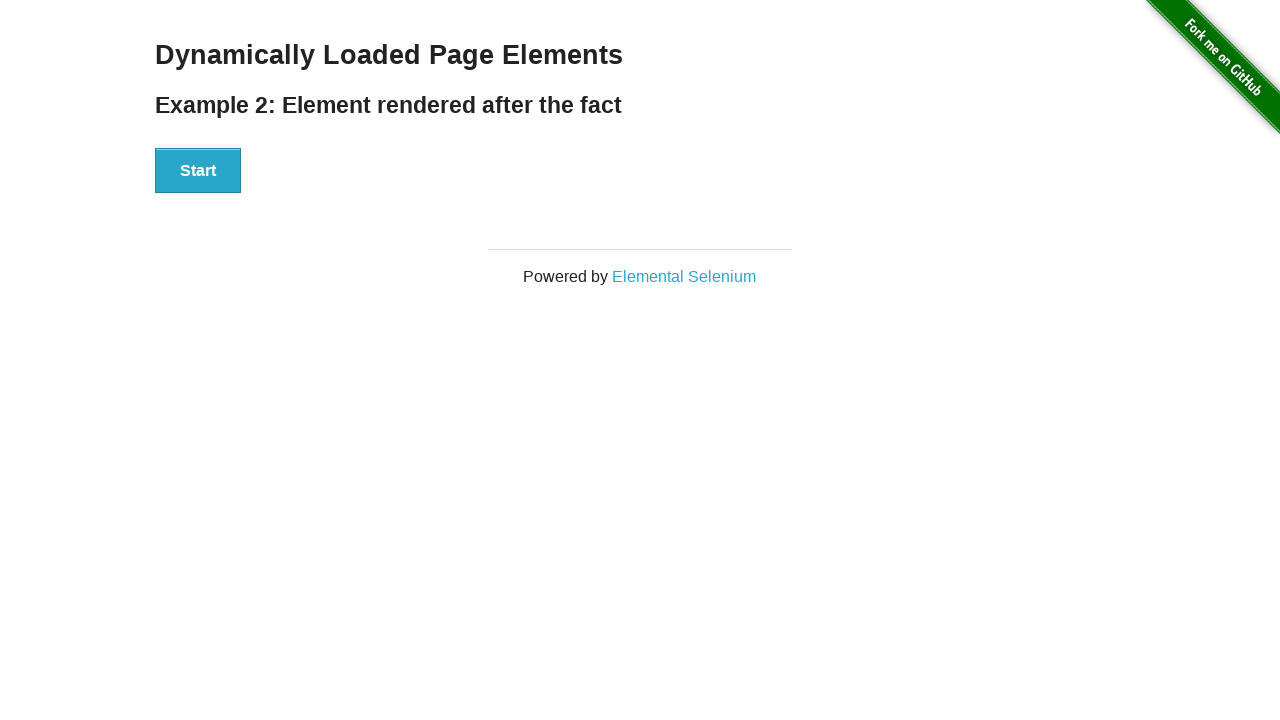

Located the example text element
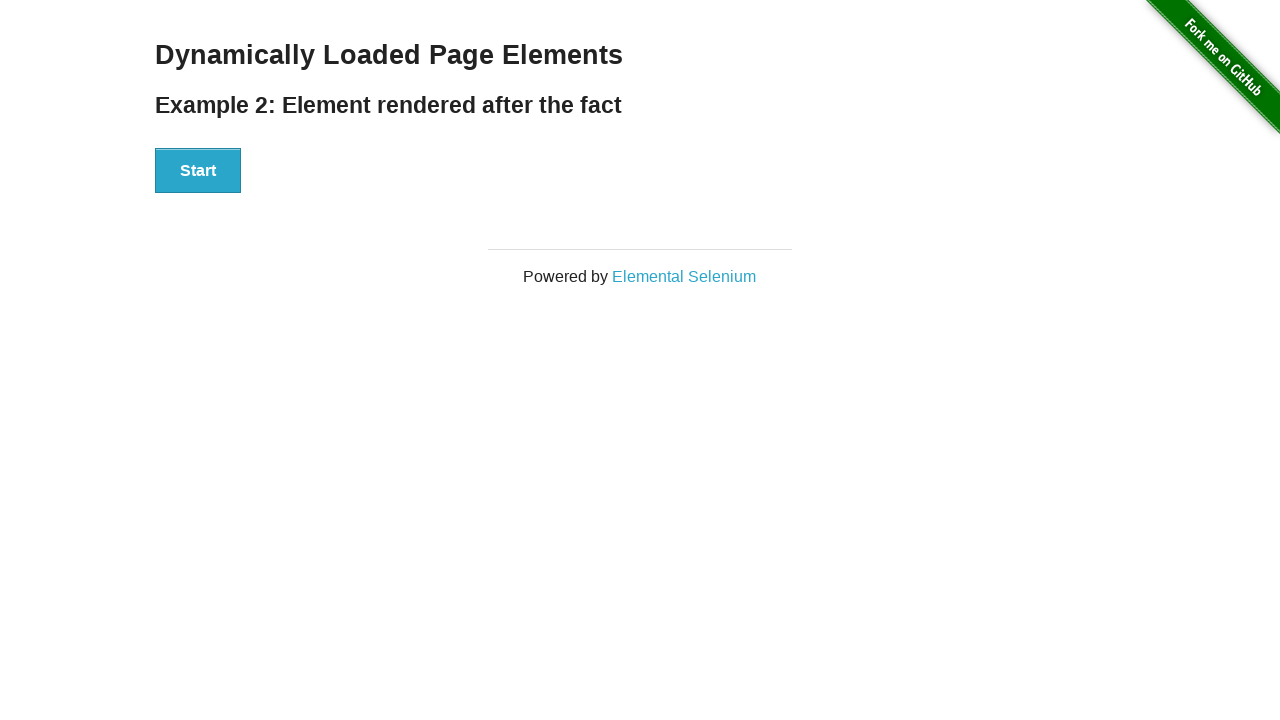

Extracted text from example element
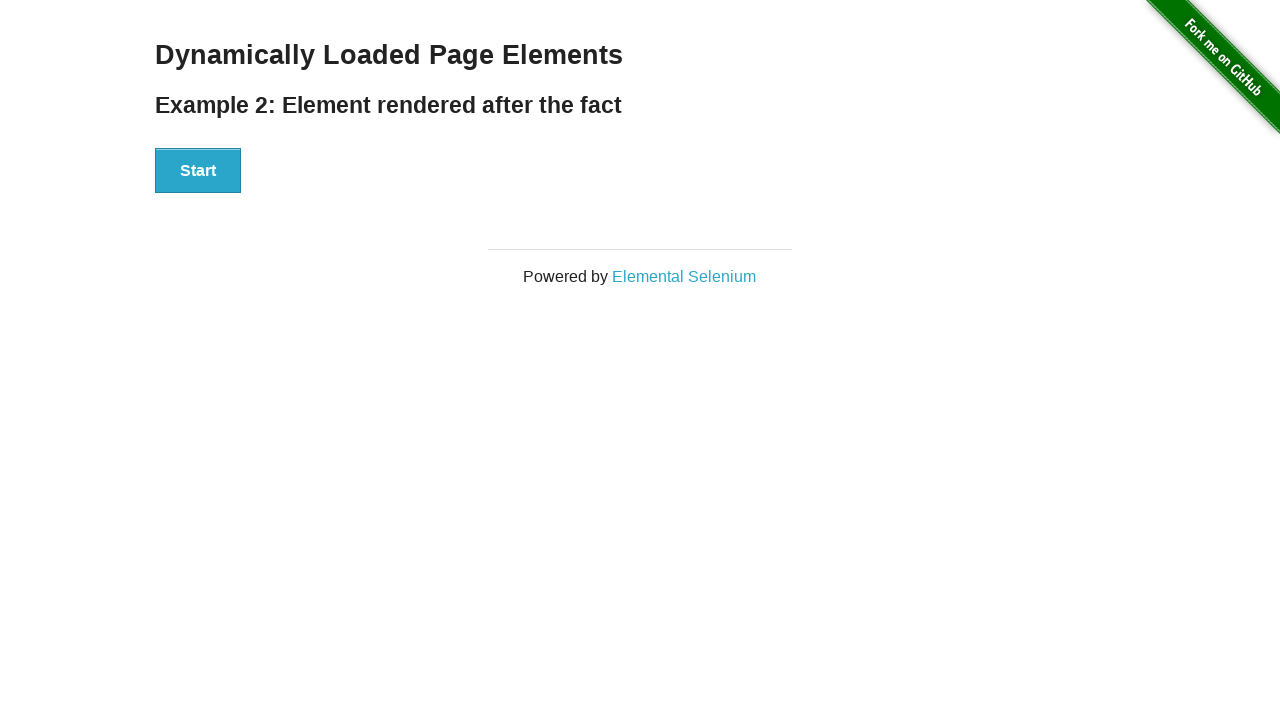

Clicked the Start button to trigger dynamic content loading at (198, 171) on xpath=//div[@id='start']//button
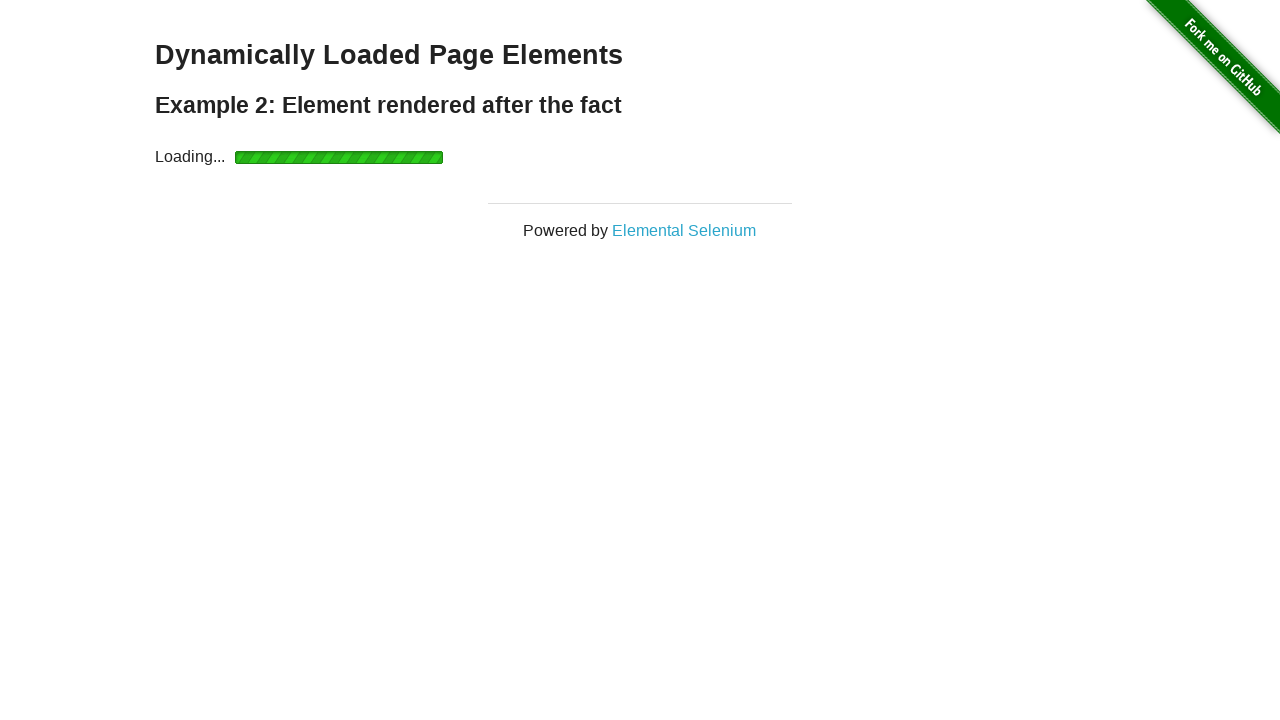

Waited for dynamically loaded content to become visible
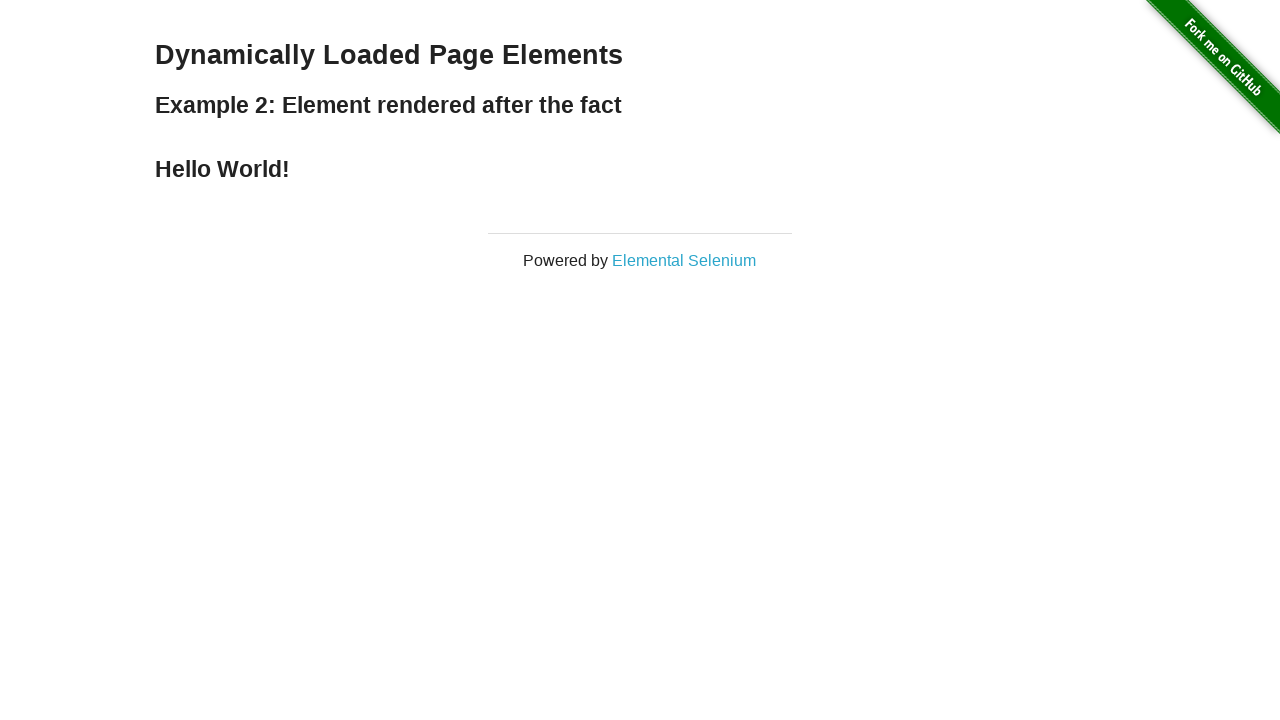

Located the dynamically loaded text element
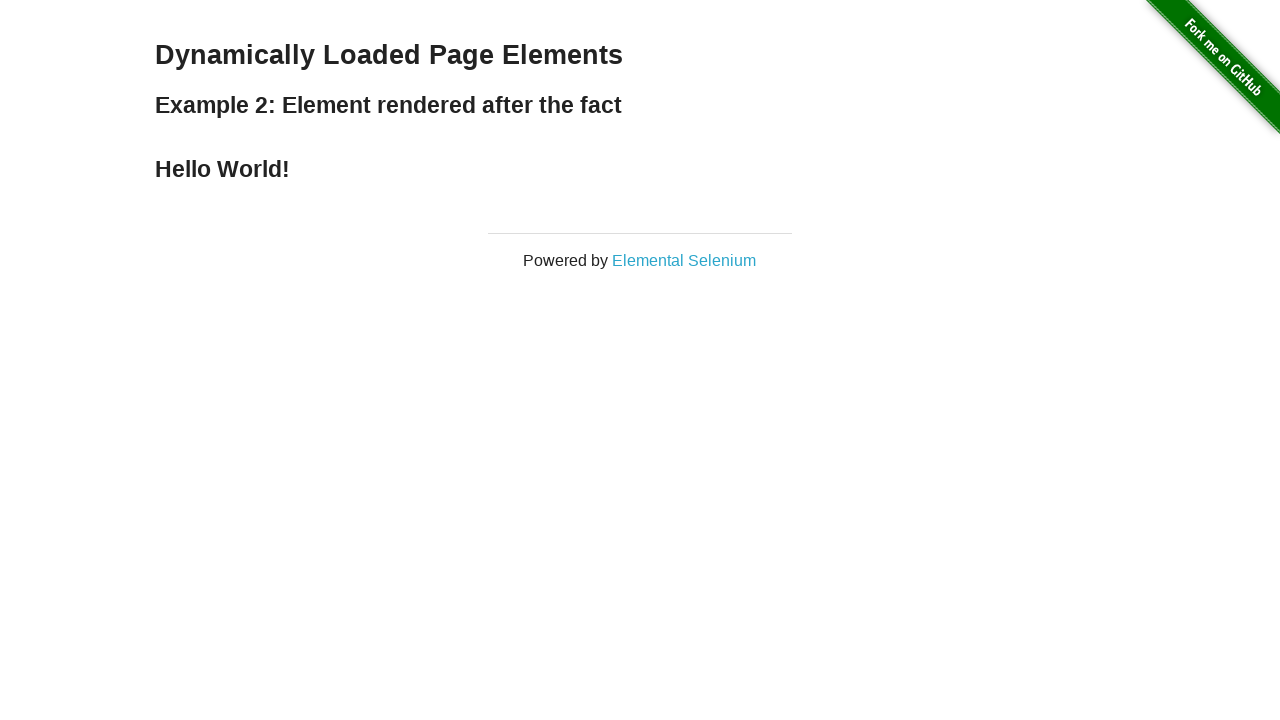

Extracted text from dynamically loaded element
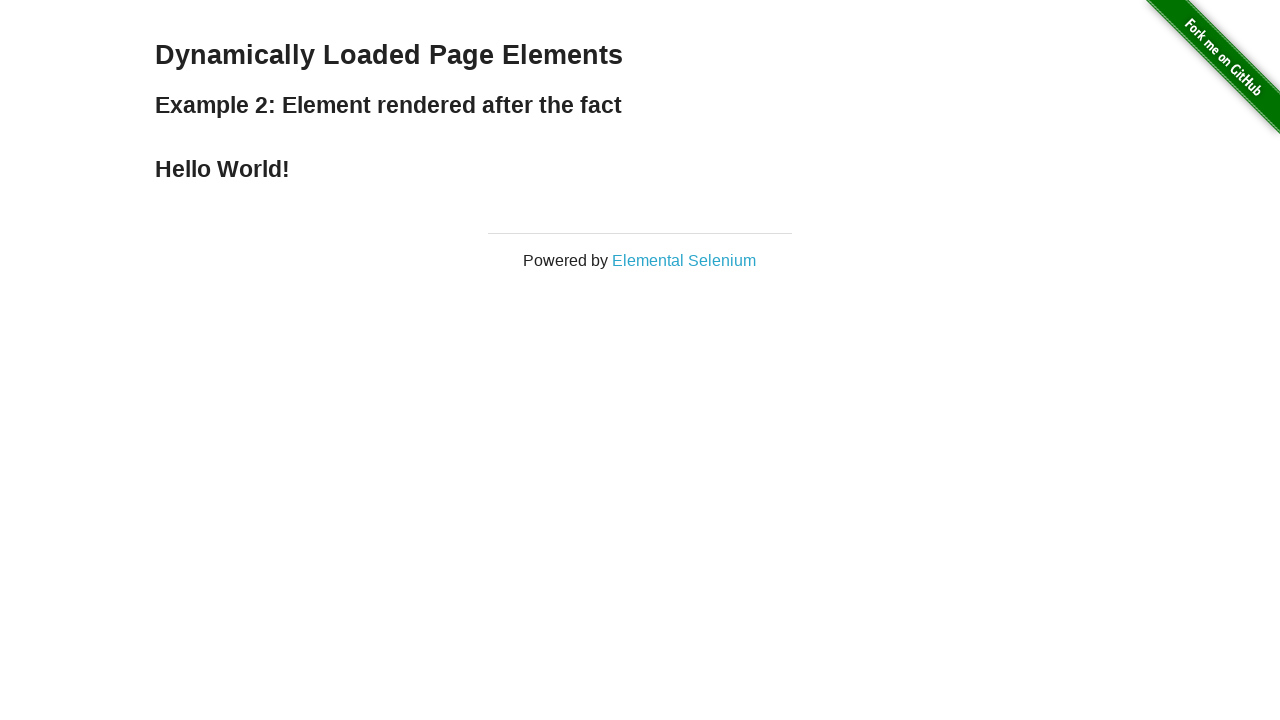

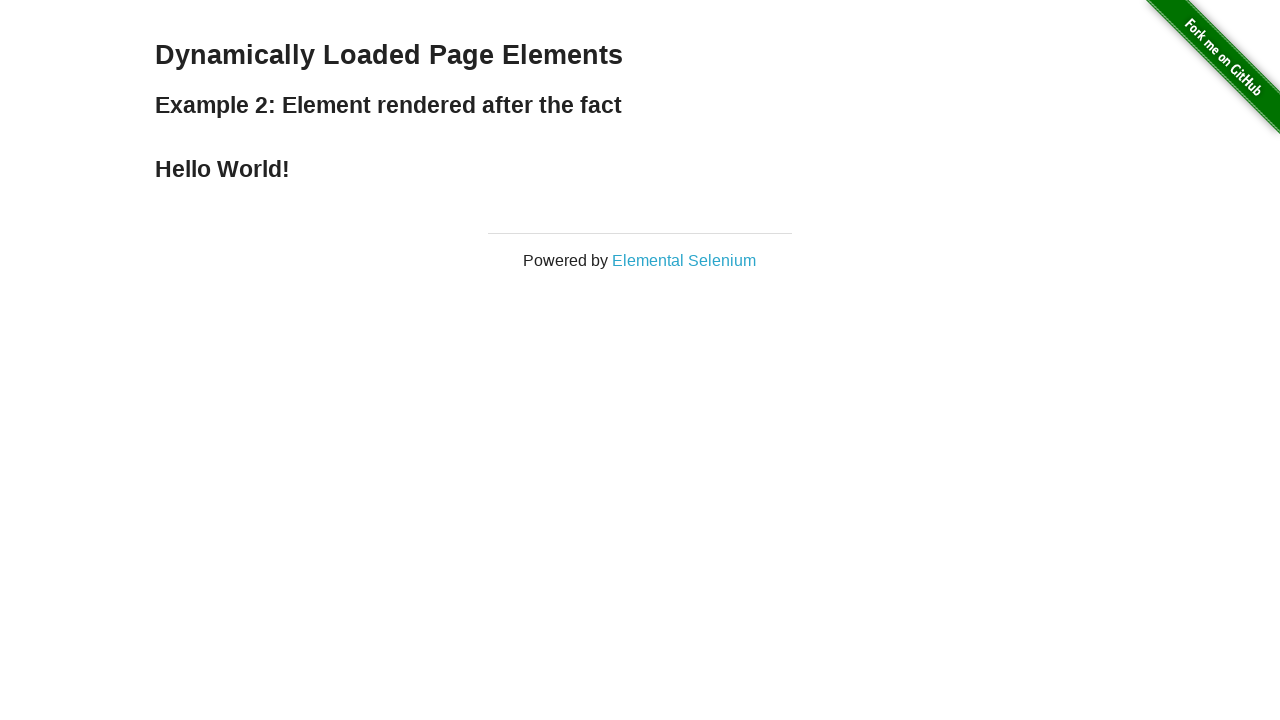